Tests alert handling by clicking a button, accepting a JavaScript alert dialog, reading a value from the page, calculating a result using a mathematical formula, entering the result, and submitting the form.

Starting URL: http://suninjuly.github.io/alert_accept.html

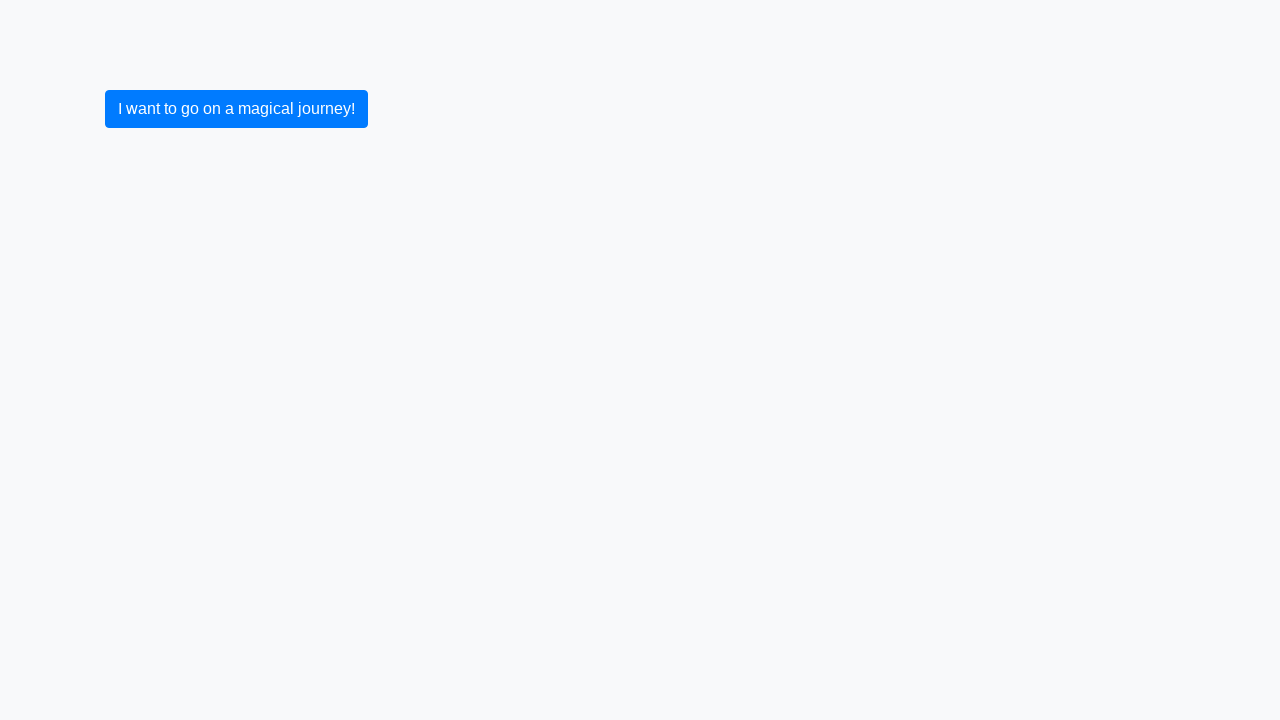

Set up dialog handler to accept JavaScript alerts
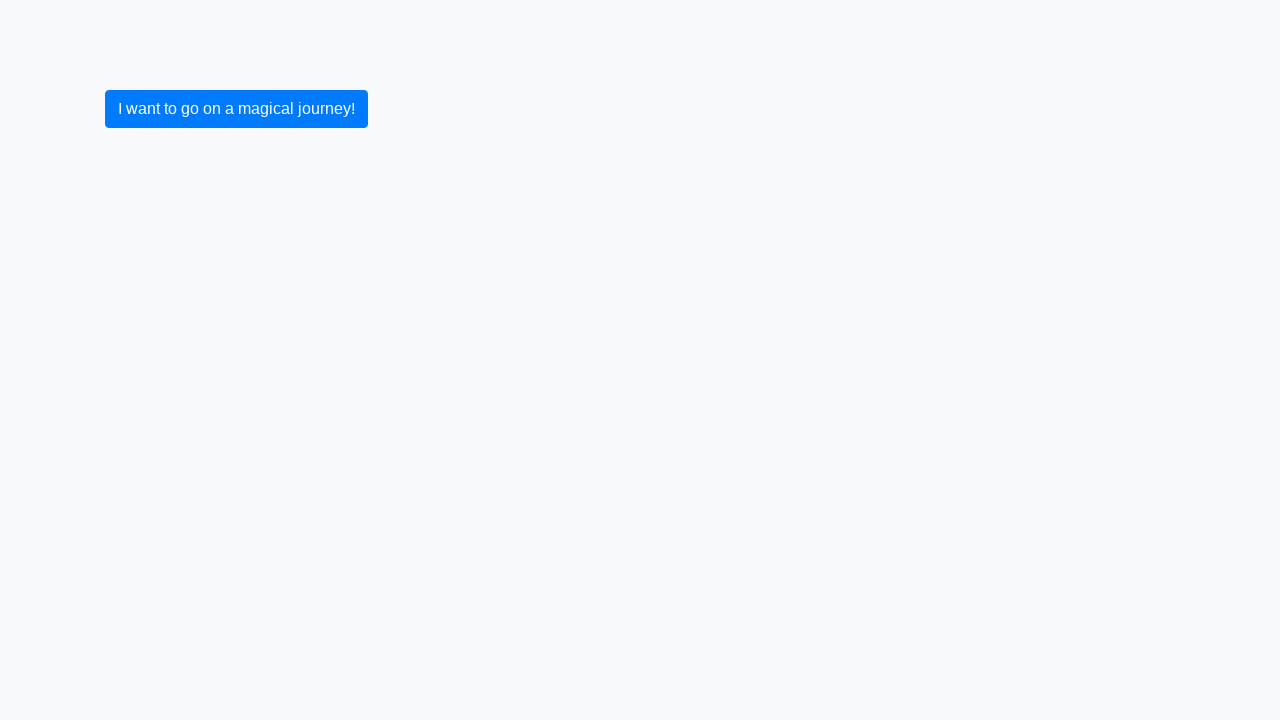

Clicked button to trigger alert dialog at (236, 109) on xpath=//button
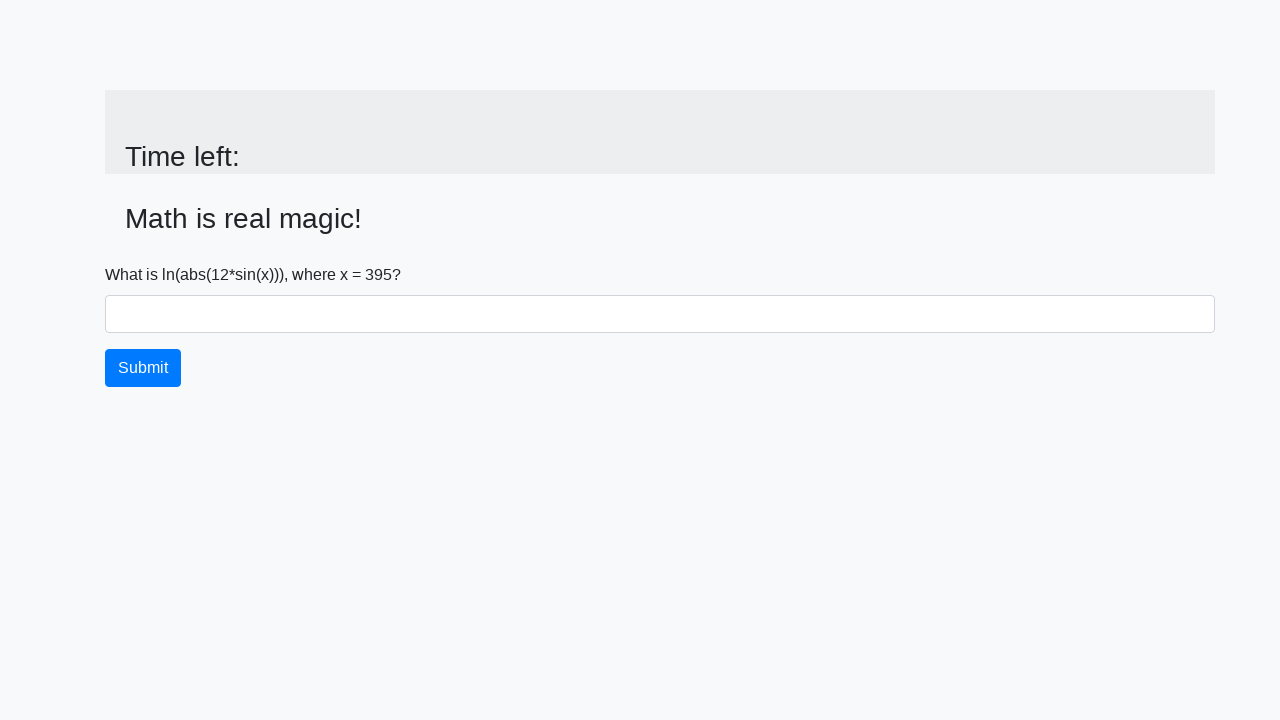

Retrieved input value from page: 395
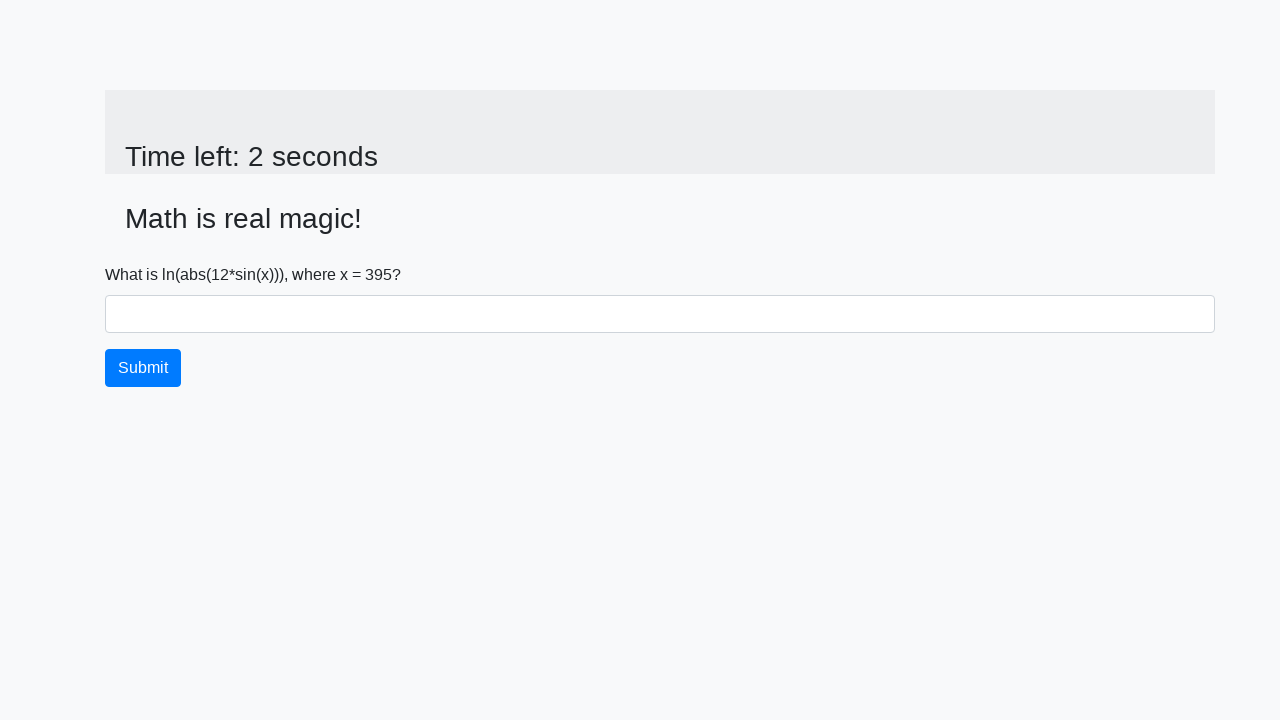

Calculated result using mathematical formula: 2.190660488397559
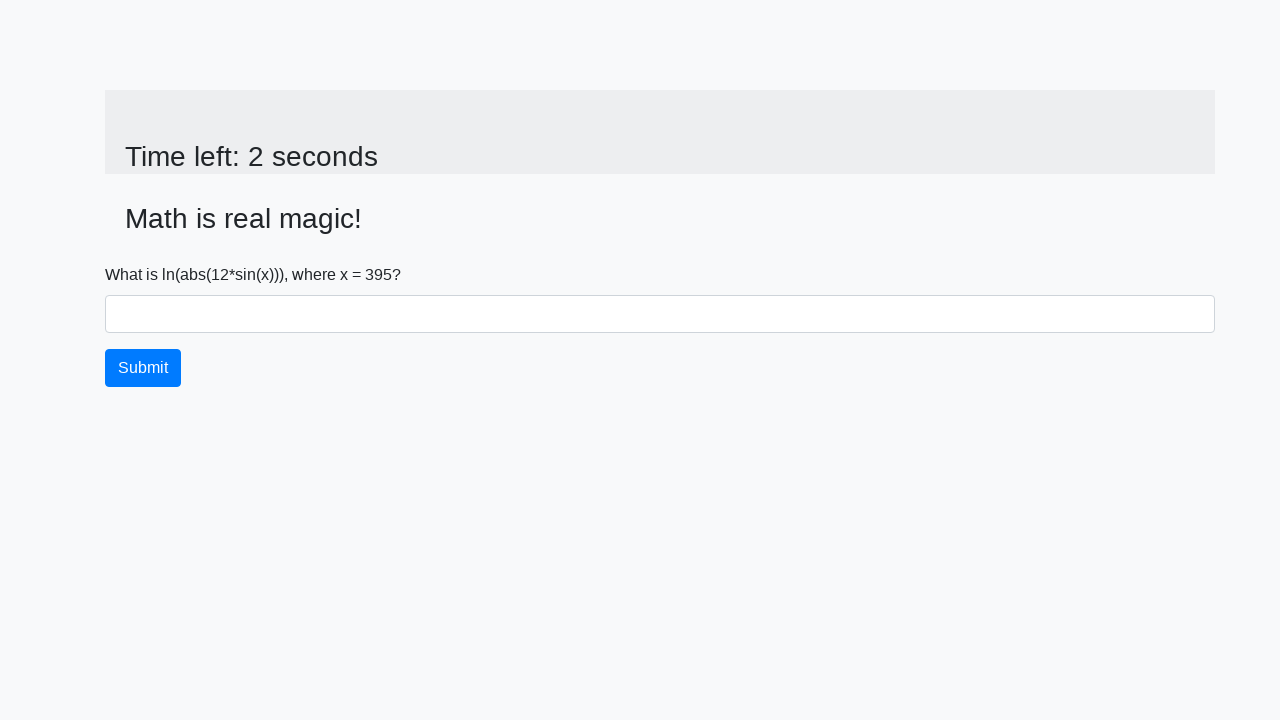

Filled input field with calculated answer: 2.190660488397559 on //input
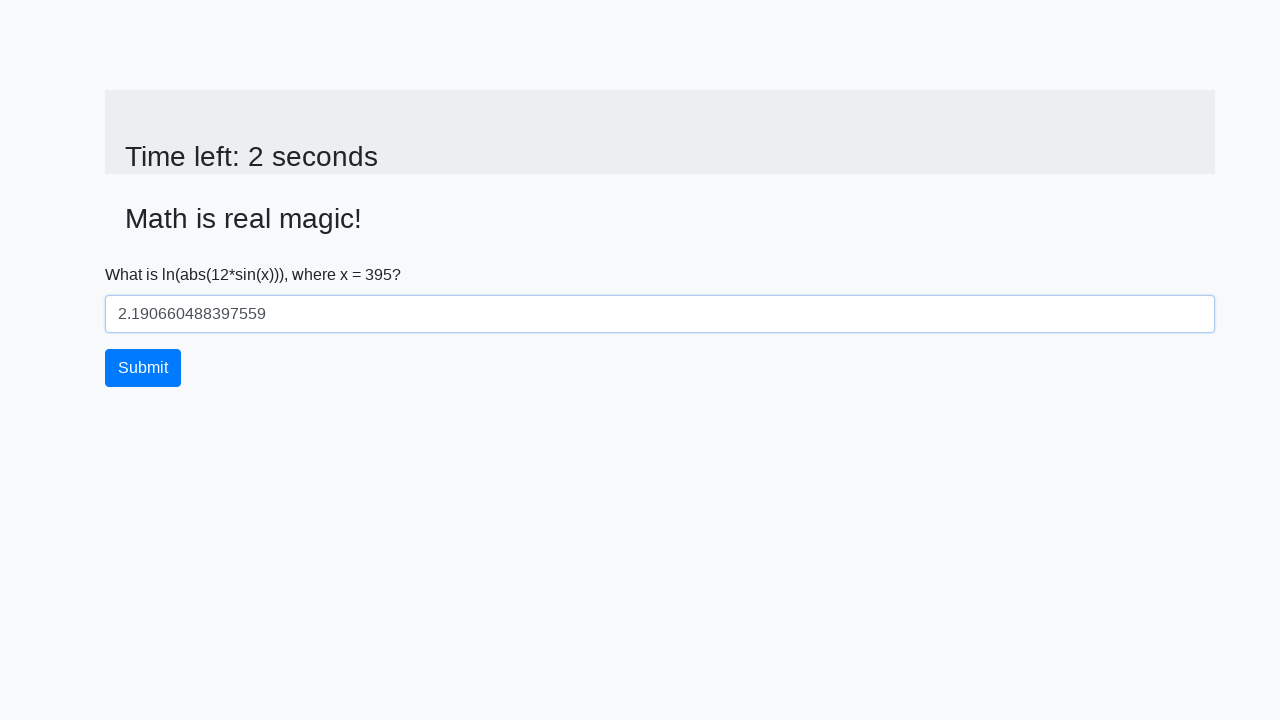

Clicked submit button to submit form at (143, 368) on xpath=//button
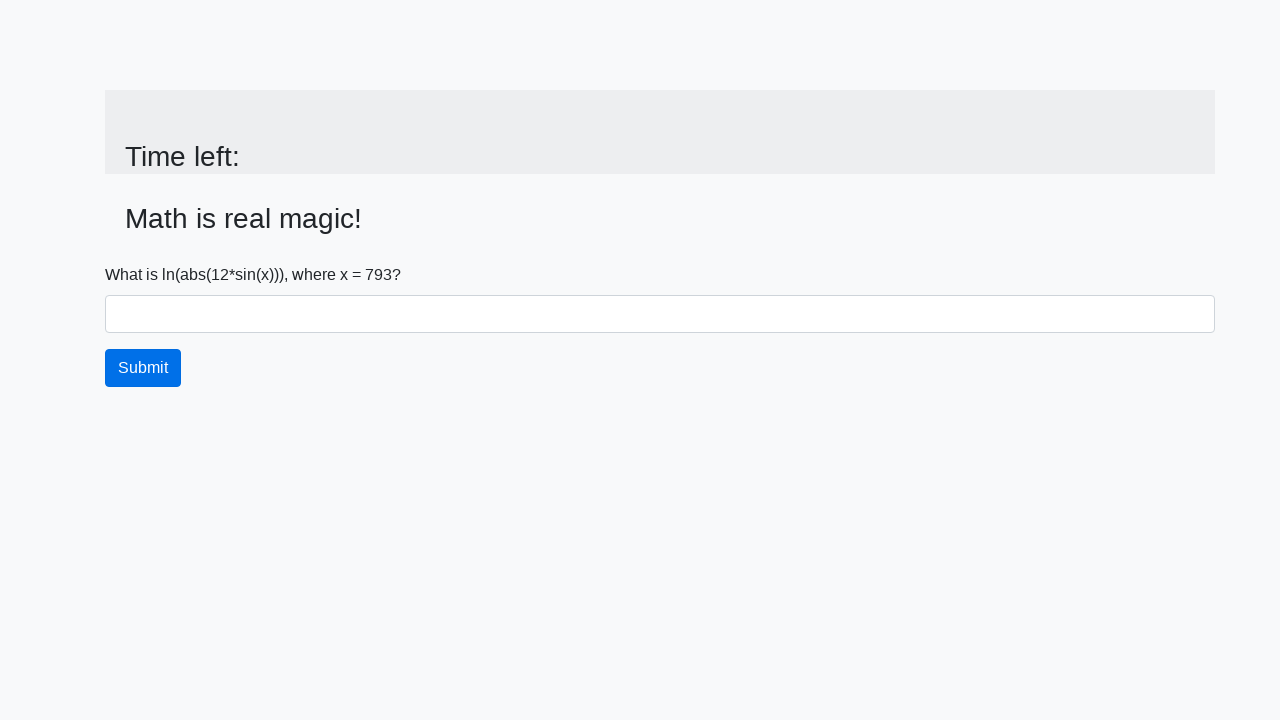

Waited 2 seconds for result to load
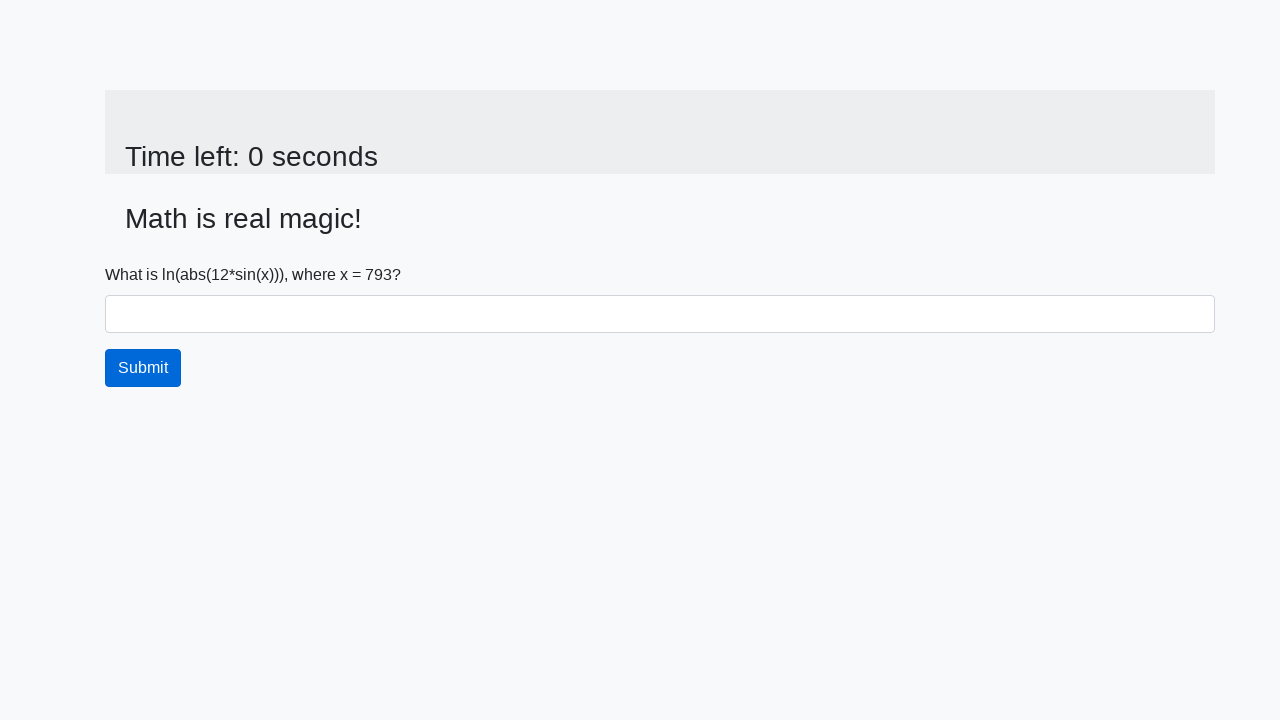

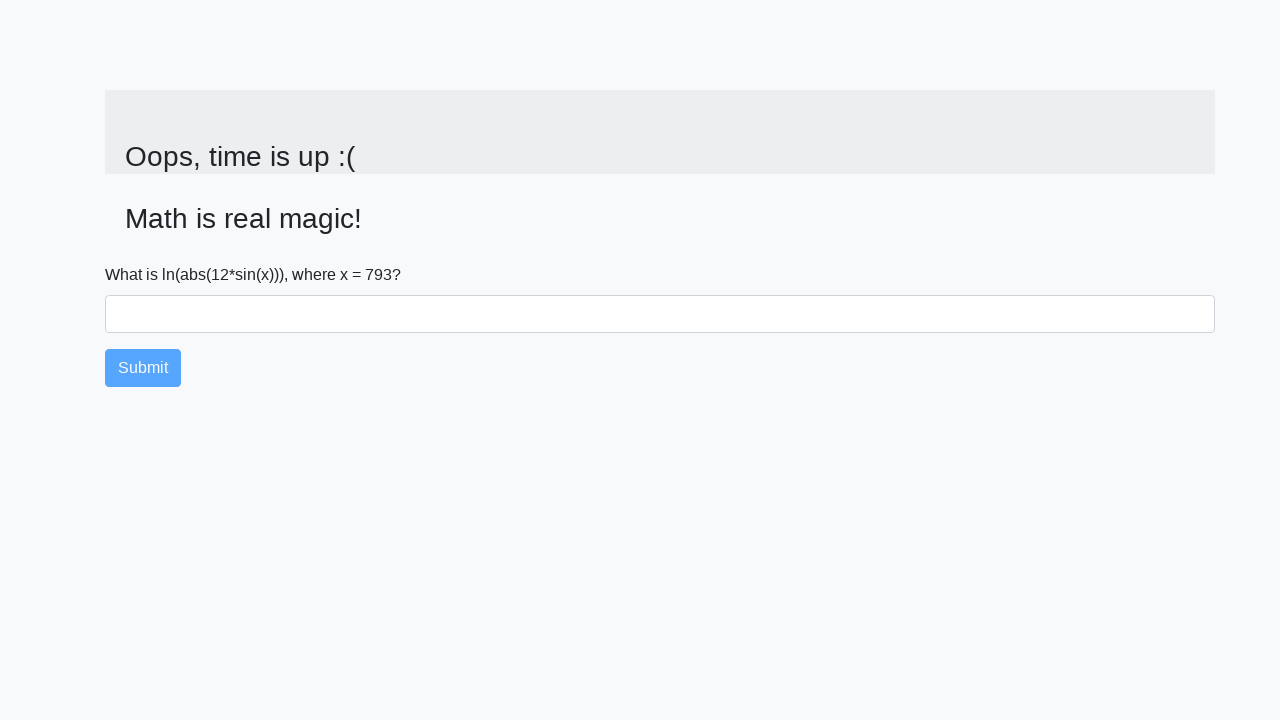